Fills out a registration form with first name, last name, and email, then submits it and verifies the success message

Starting URL: http://suninjuly.github.io/registration1.html

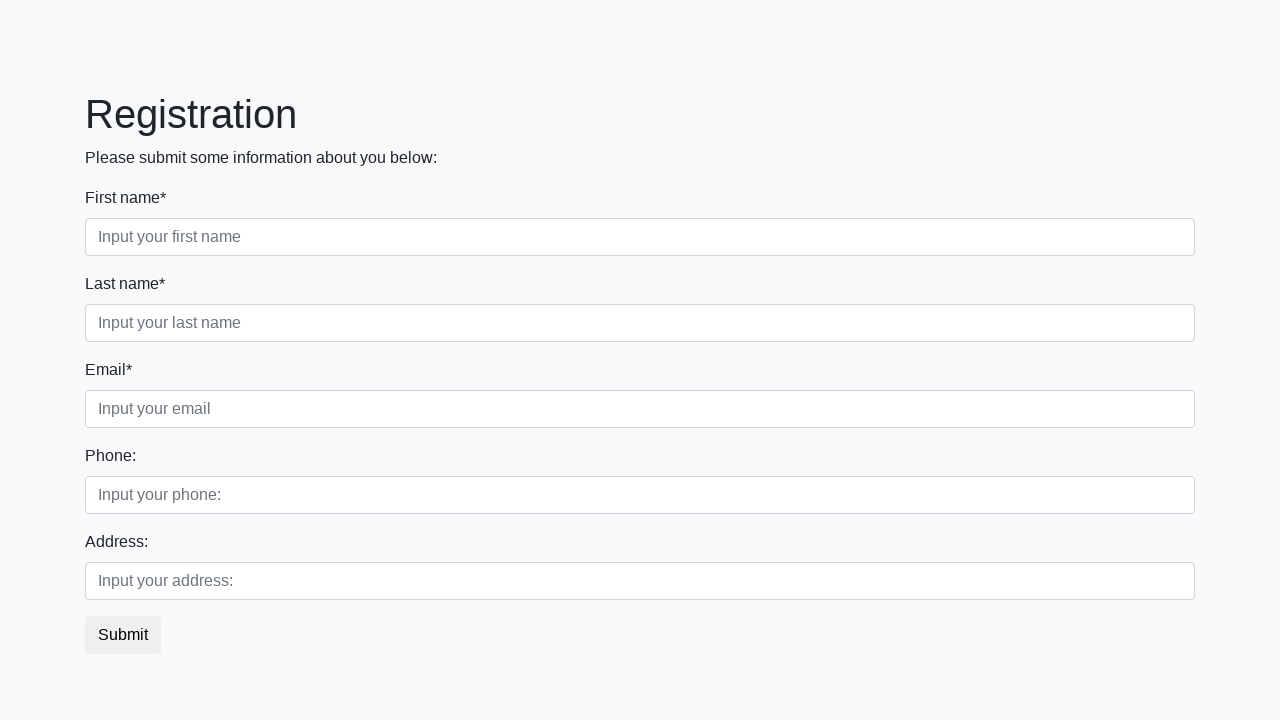

Waited for form input fields to be visible
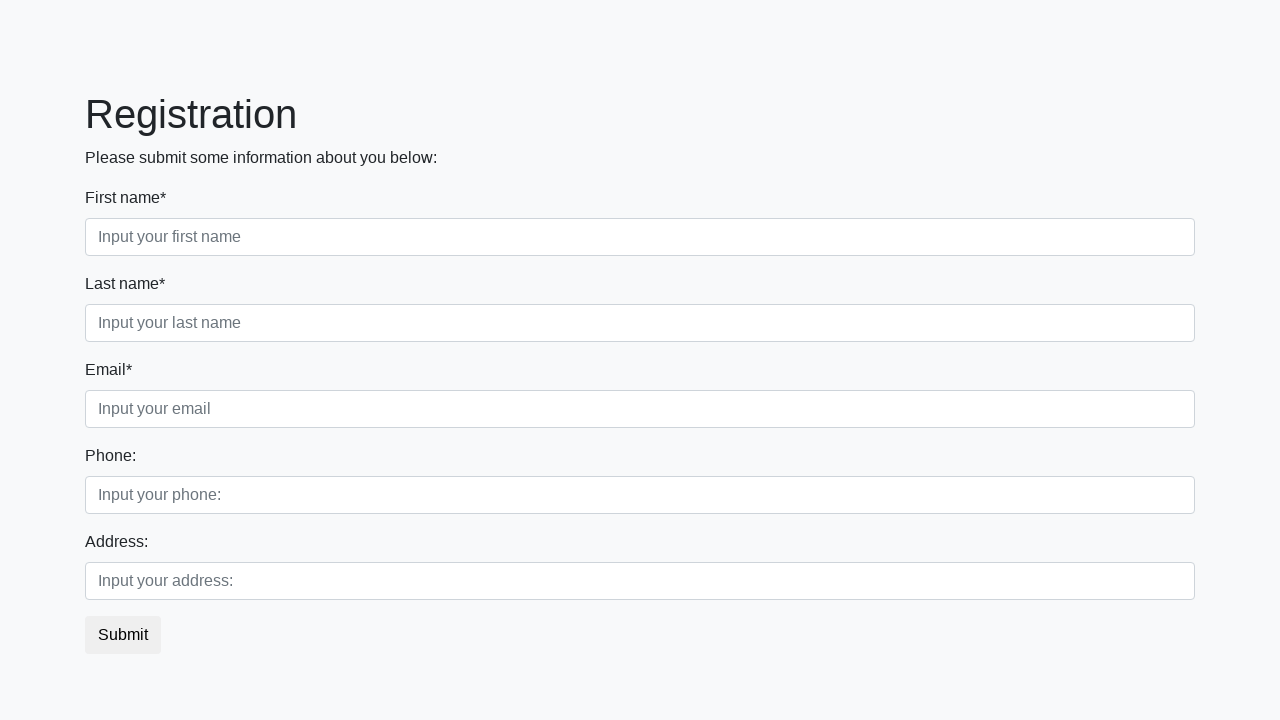

Filled first name field with 'Vlad' on .first_block .first_class input
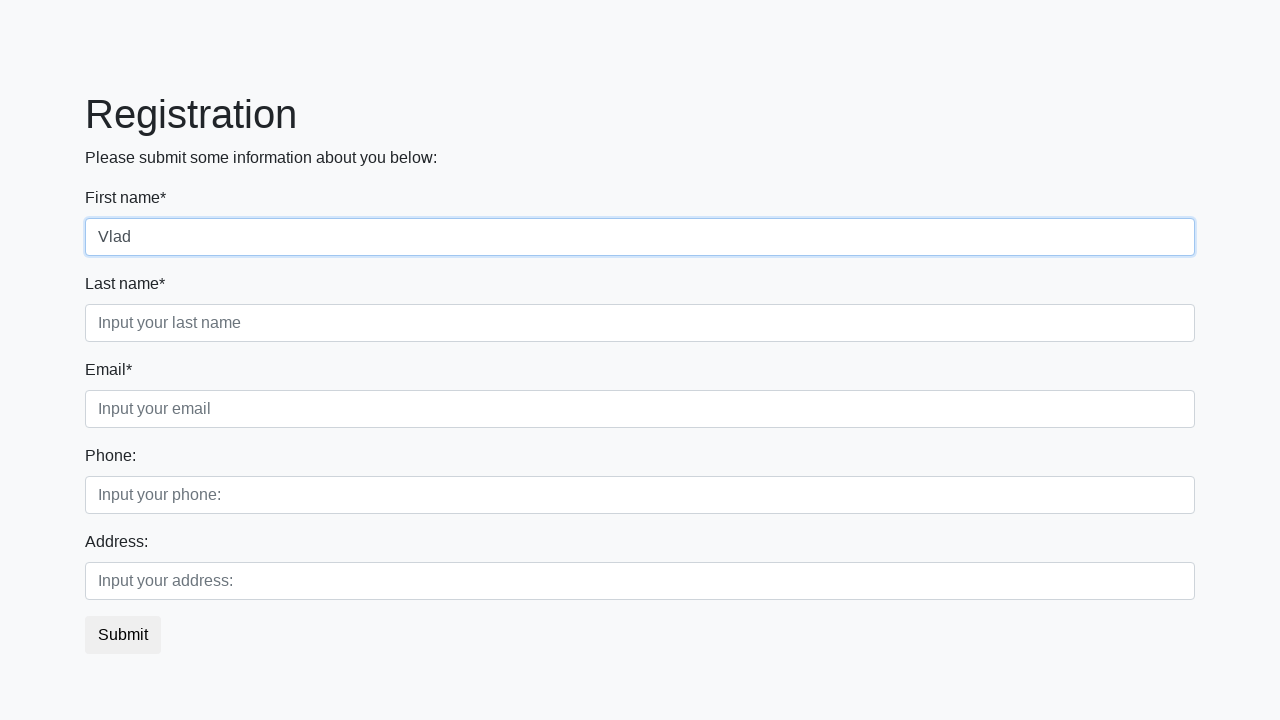

Filled last name field with 'Kalinin' on .first_block .second_class input
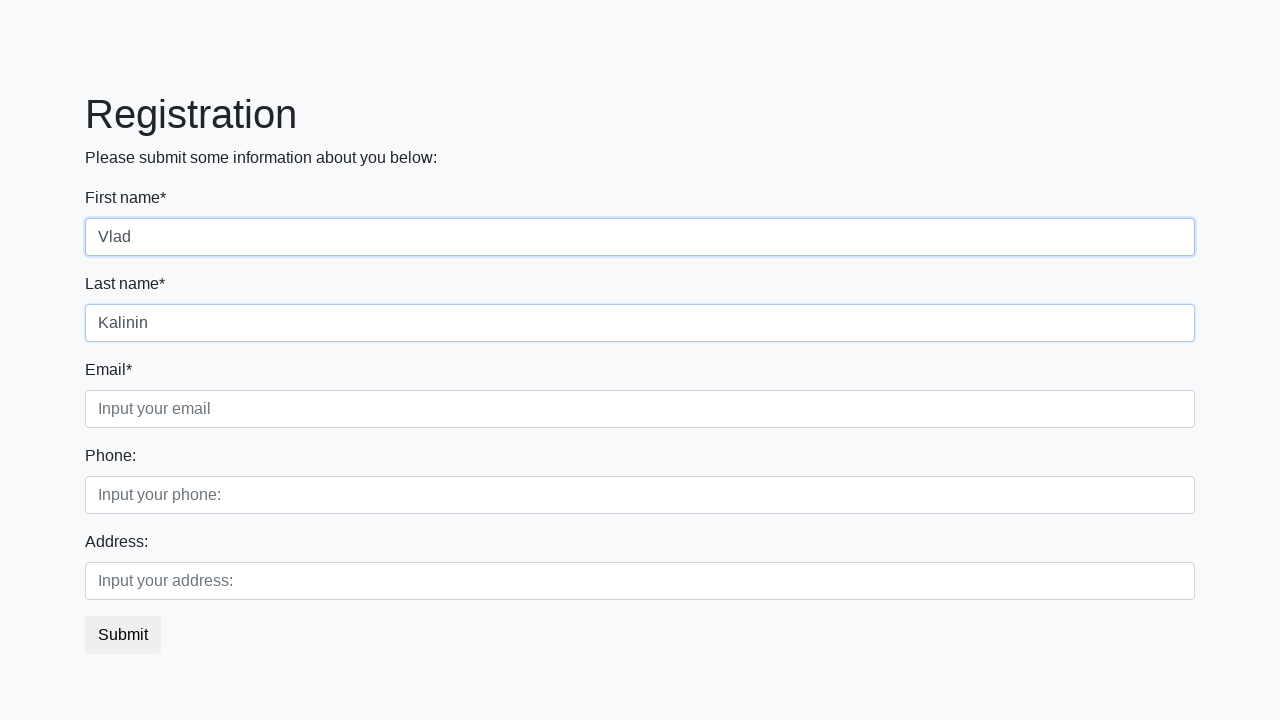

Filled email field with 'admin@site.com' on .first_block .third_class input
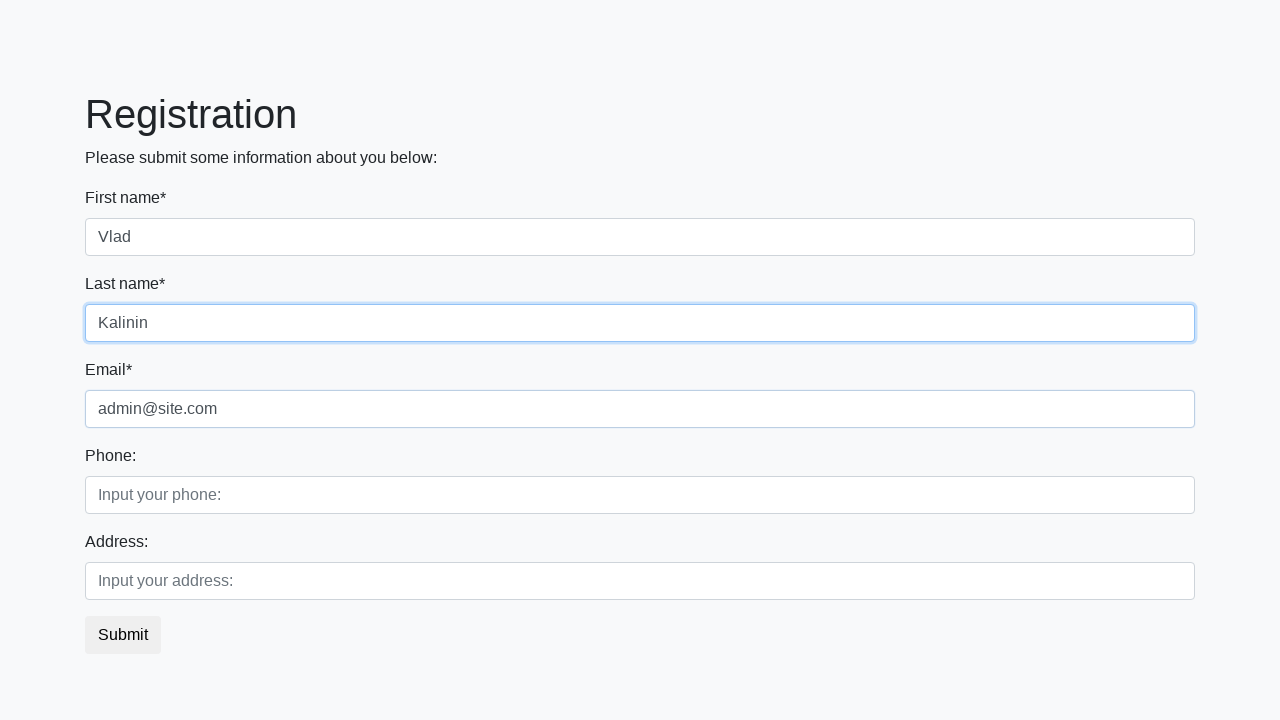

Clicked submit button to register at (123, 635) on .btn
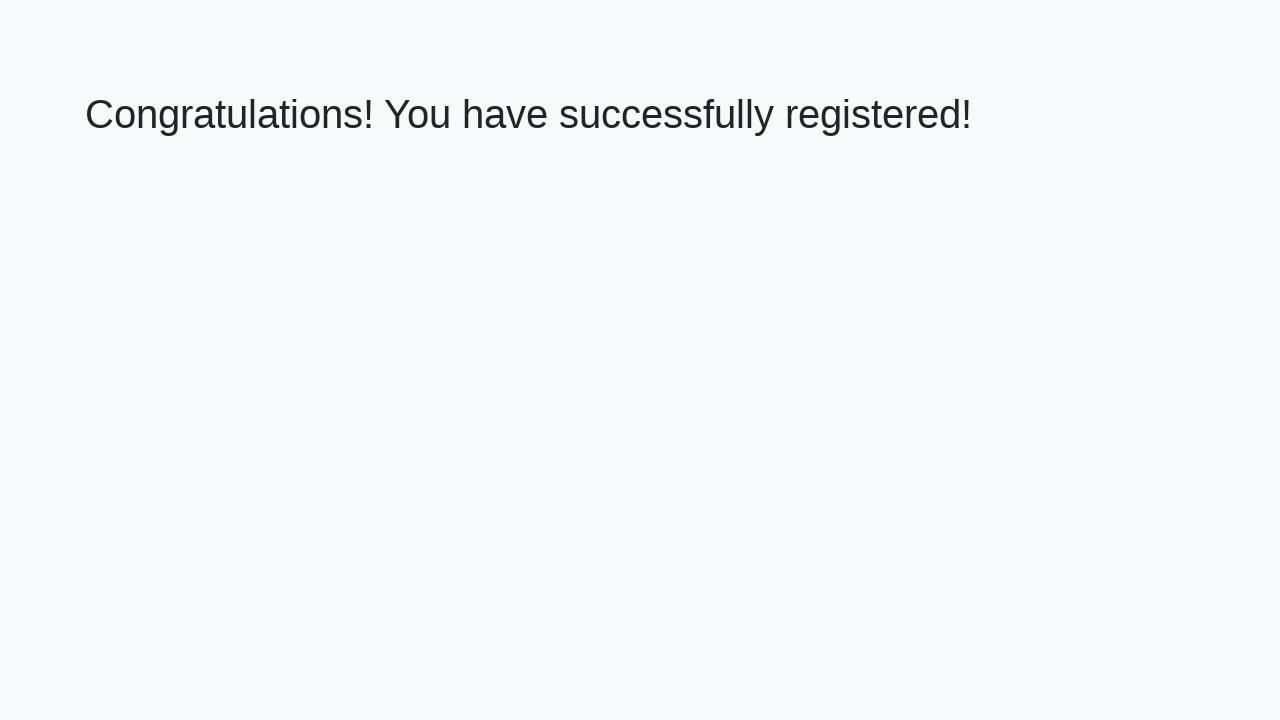

Waited for success message heading to be visible
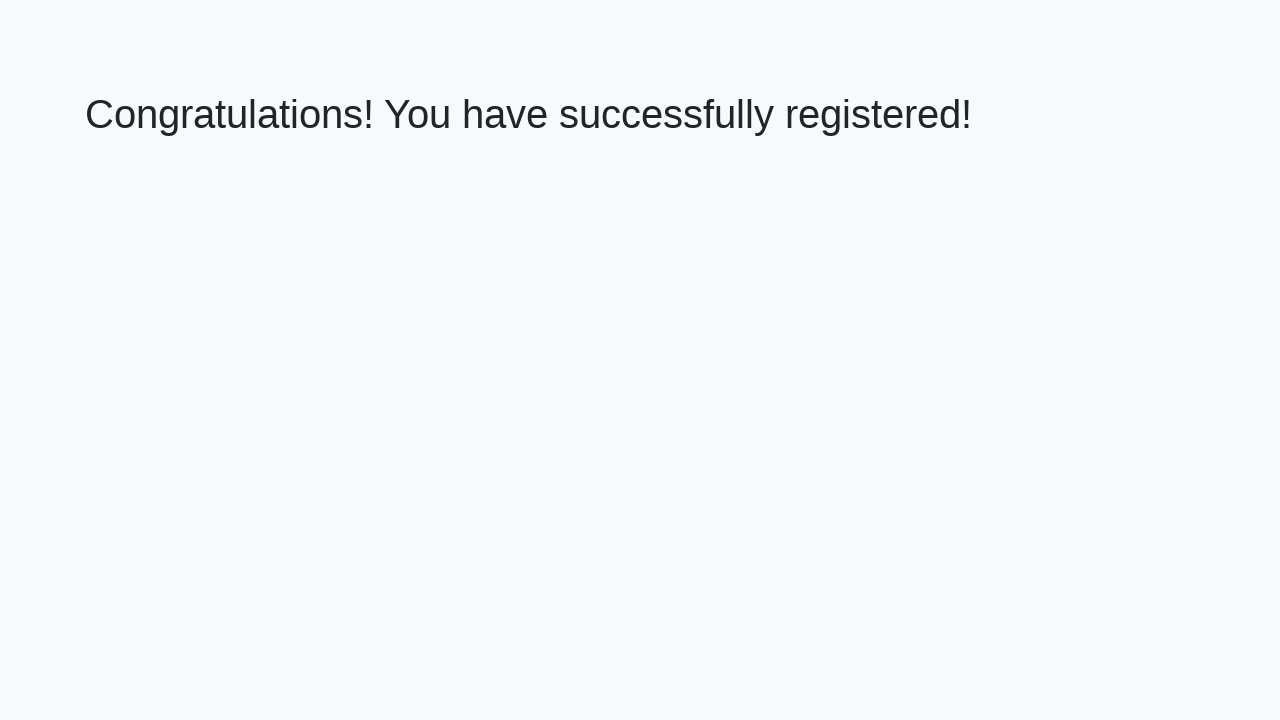

Retrieved success message text: 'Congratulations! You have successfully registered!'
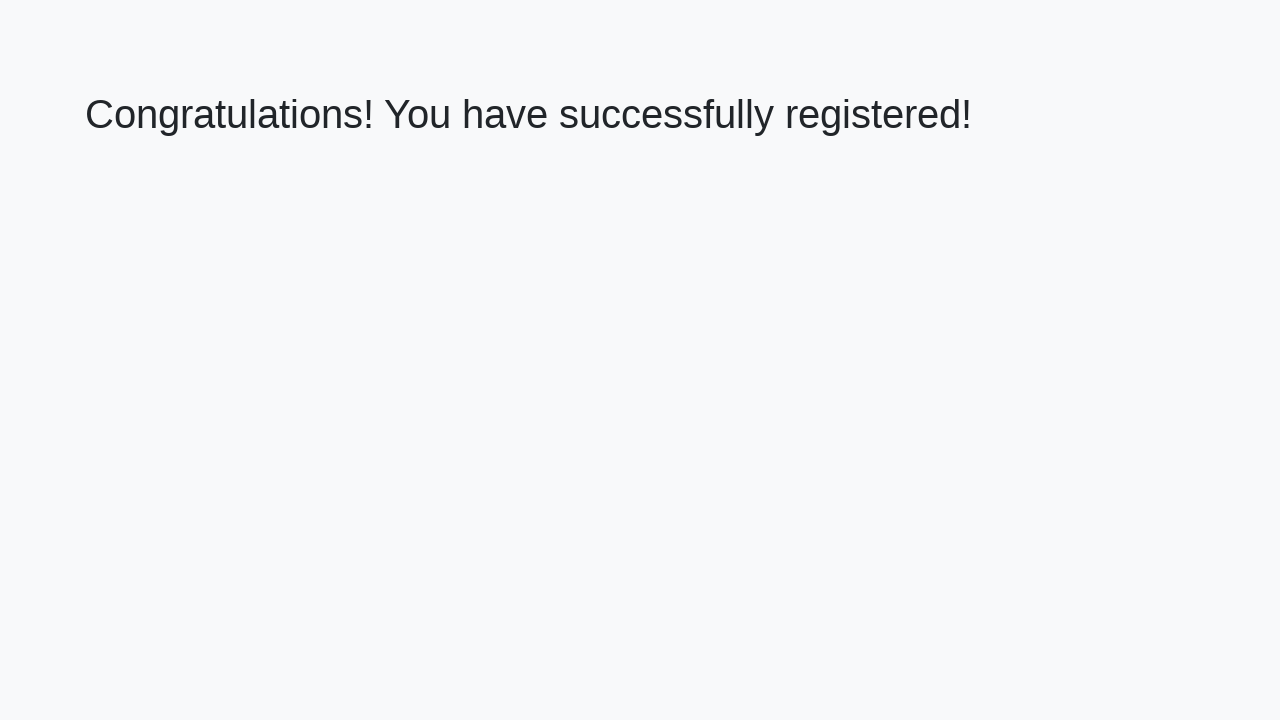

Verified success message matches expected text
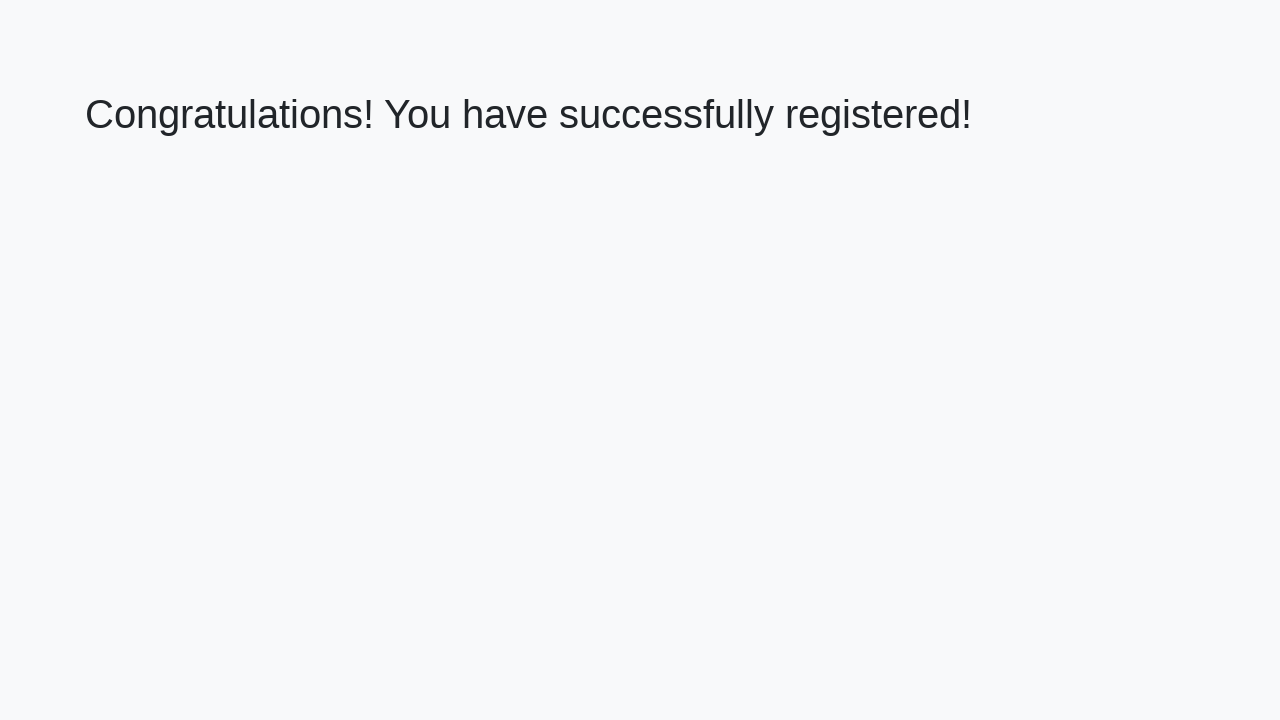

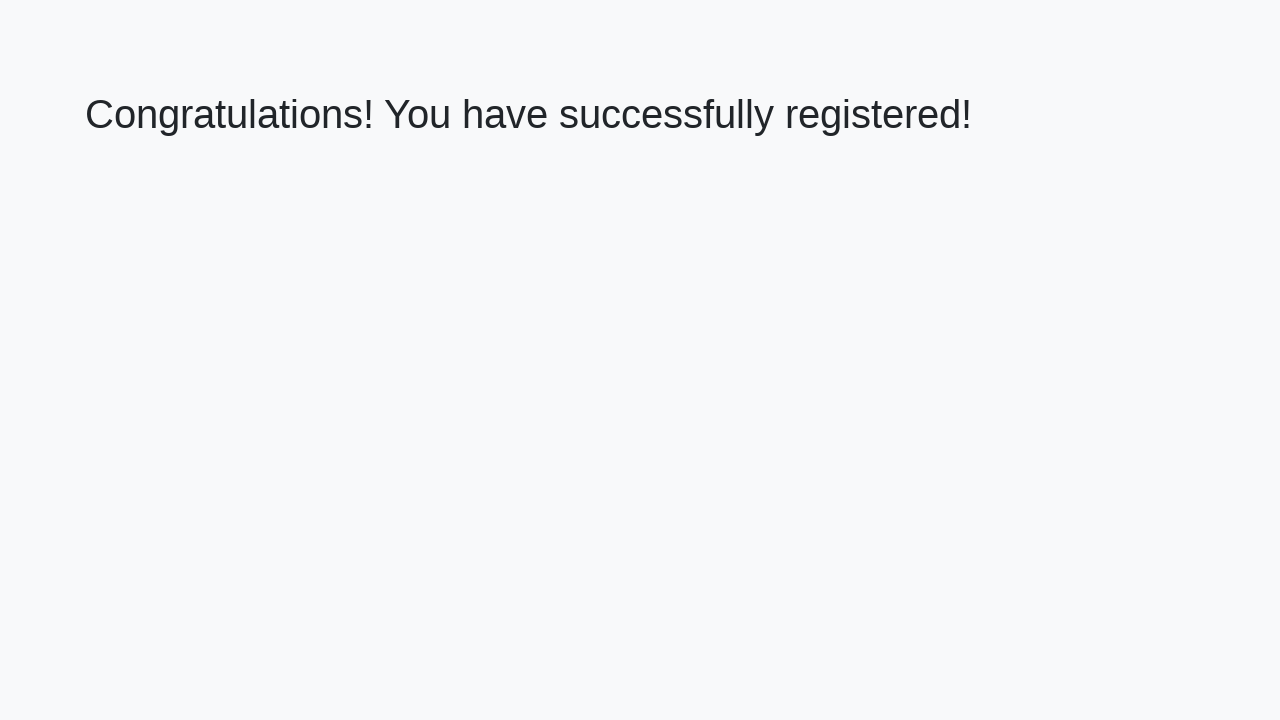